Tests a simple form demo by entering a message in an input field, clicking a button to display it, and verifying the message appears correctly.

Starting URL: https://www.lambdatest.com/selenium-playground/simple-form-demo

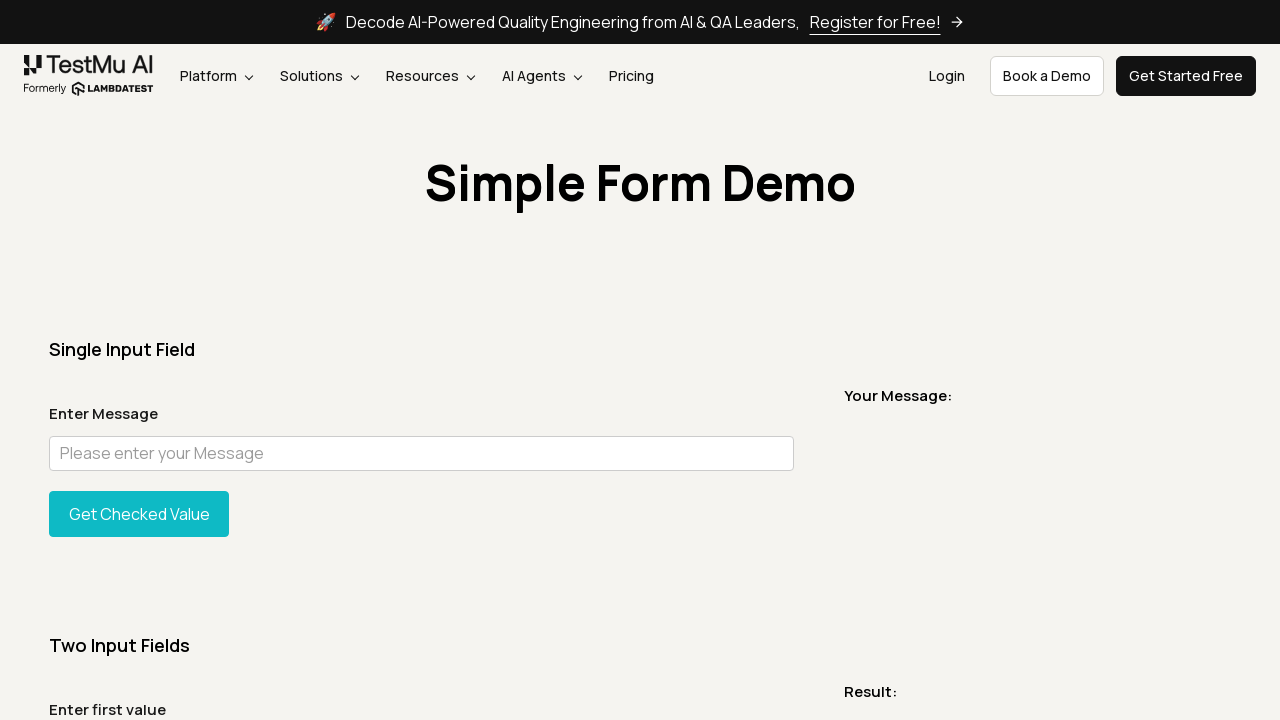

Entered 'Welcome to LambdaTest' in the message input field on #user-message
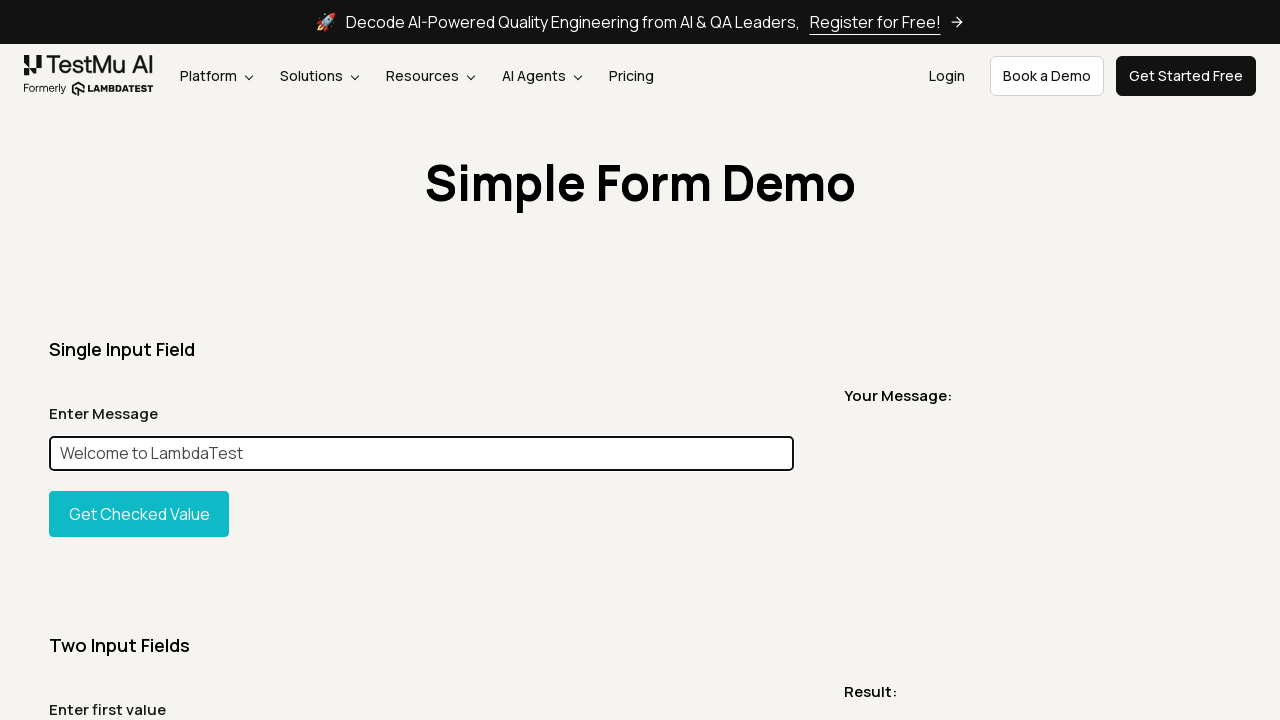

Clicked the button to display the message at (139, 514) on #showInput
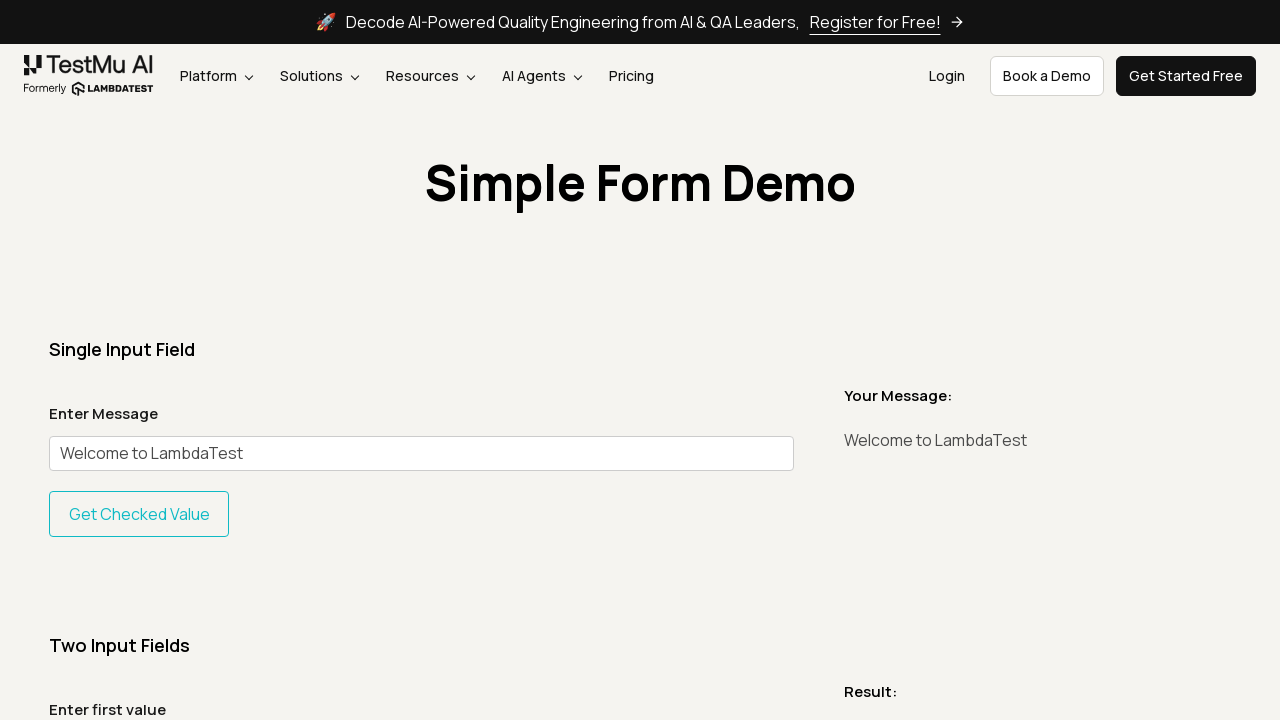

Message element appeared on the page
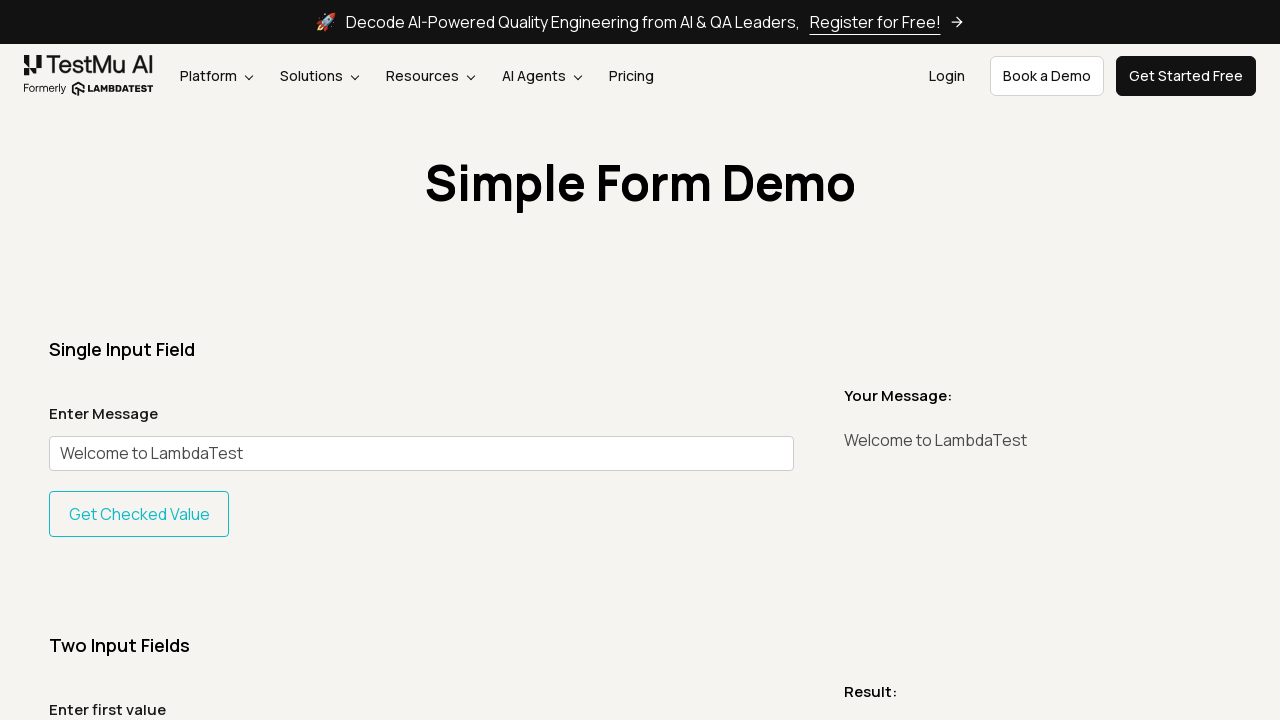

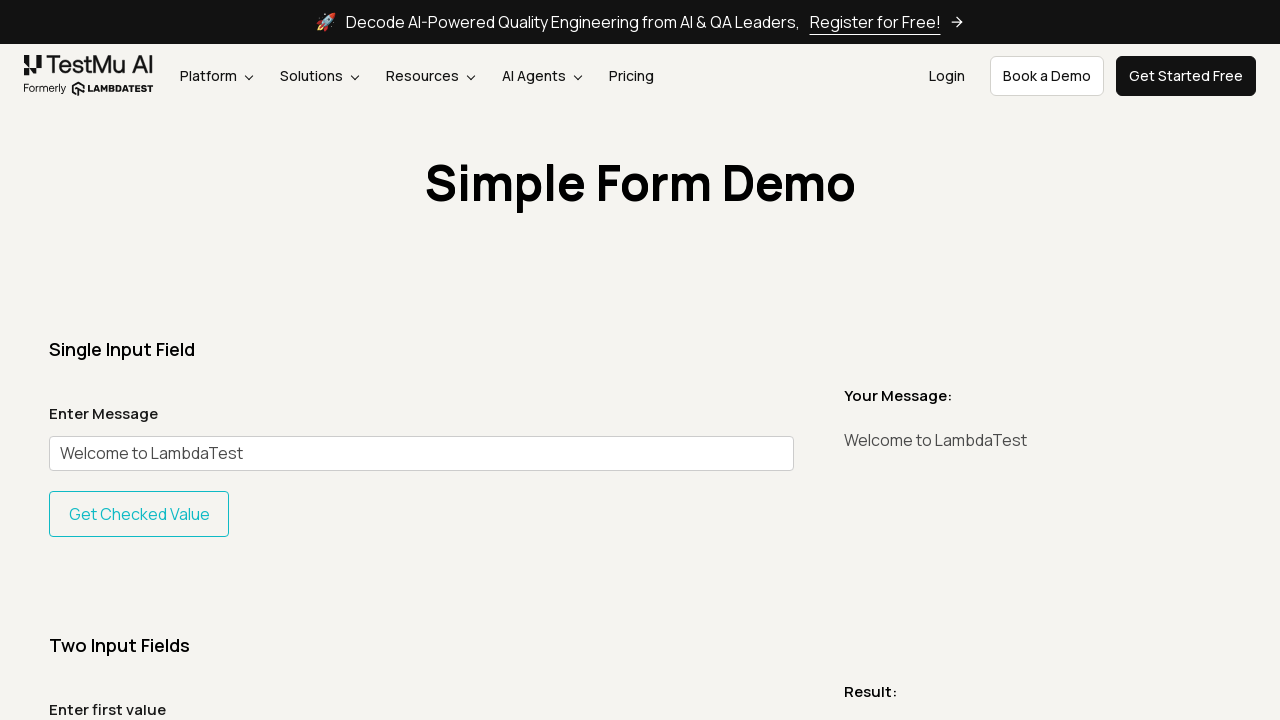